Tests Telerik calendar by selecting a date and verifying the selected date text updates correctly

Starting URL: https://demos.telerik.com/aspnet-ajax/ajaxloadingpanel/functionality/explicit-show-hide/defaultcs.aspx

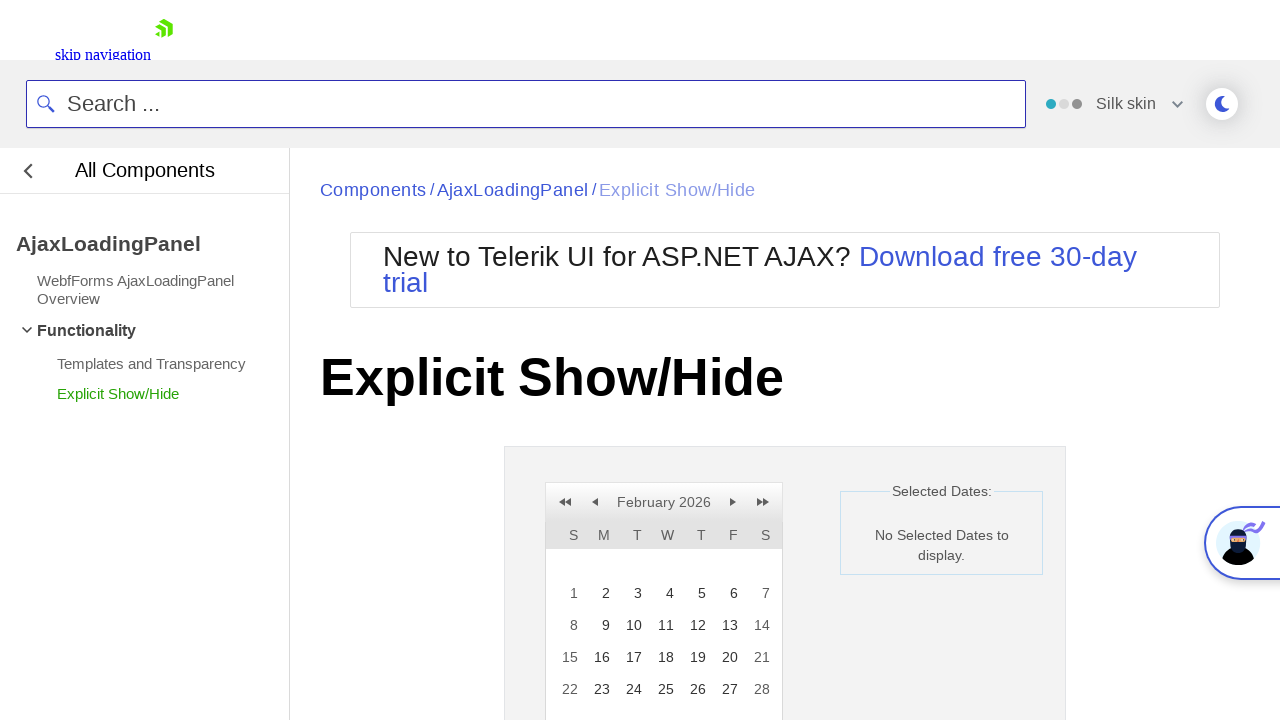

Waited for calendar panel to be visible
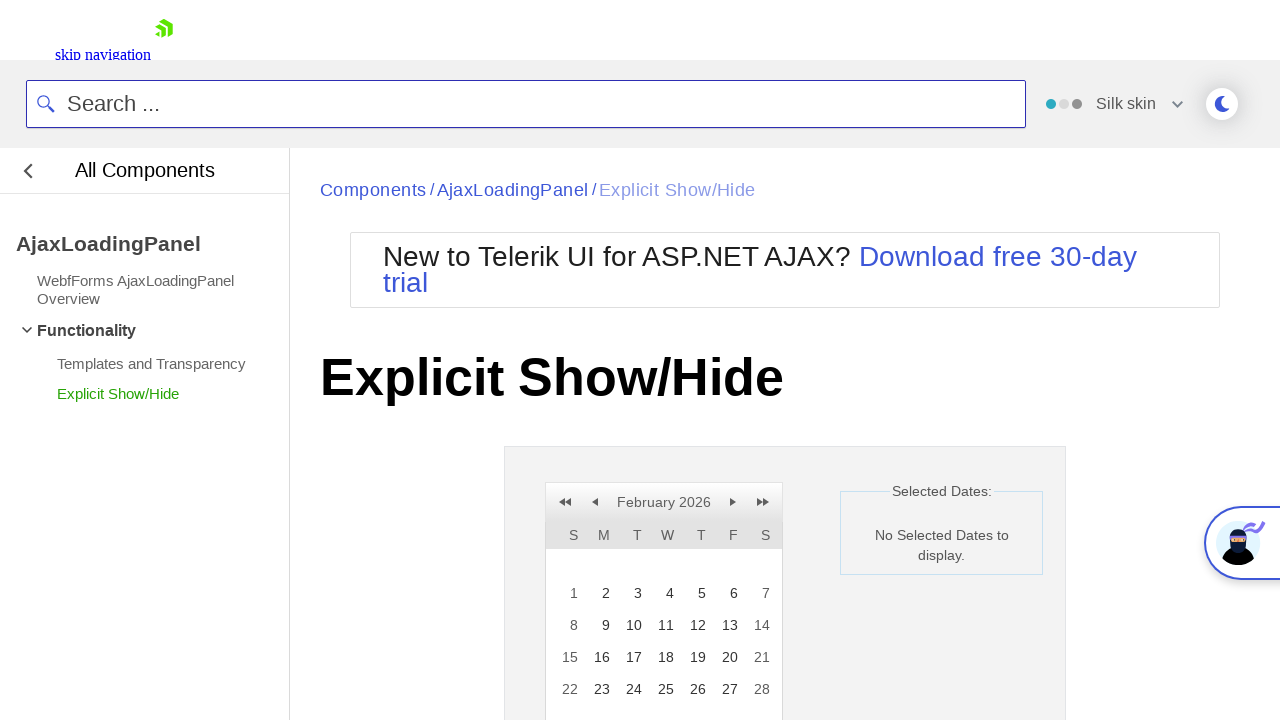

Verified initial text 'No Selected Dates to display.' is displayed
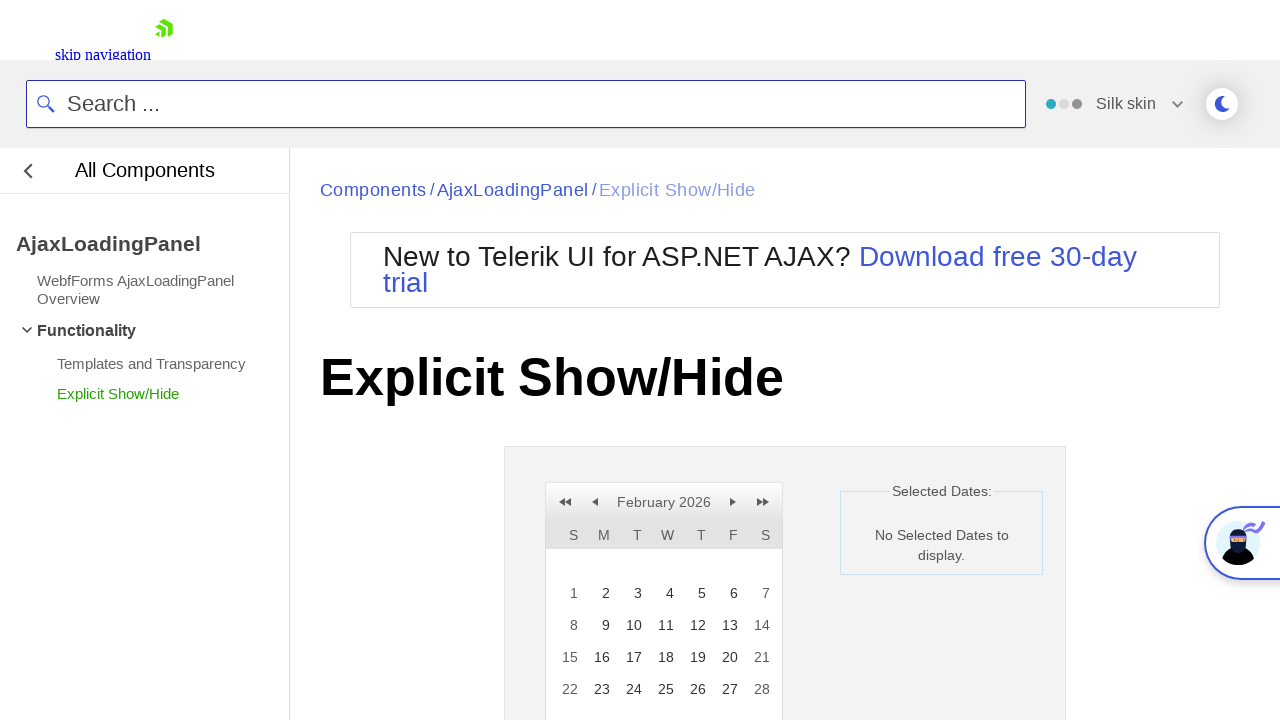

Clicked on day 22 in the Telerik calendar at (568, 689) on xpath=//a[text()='22']
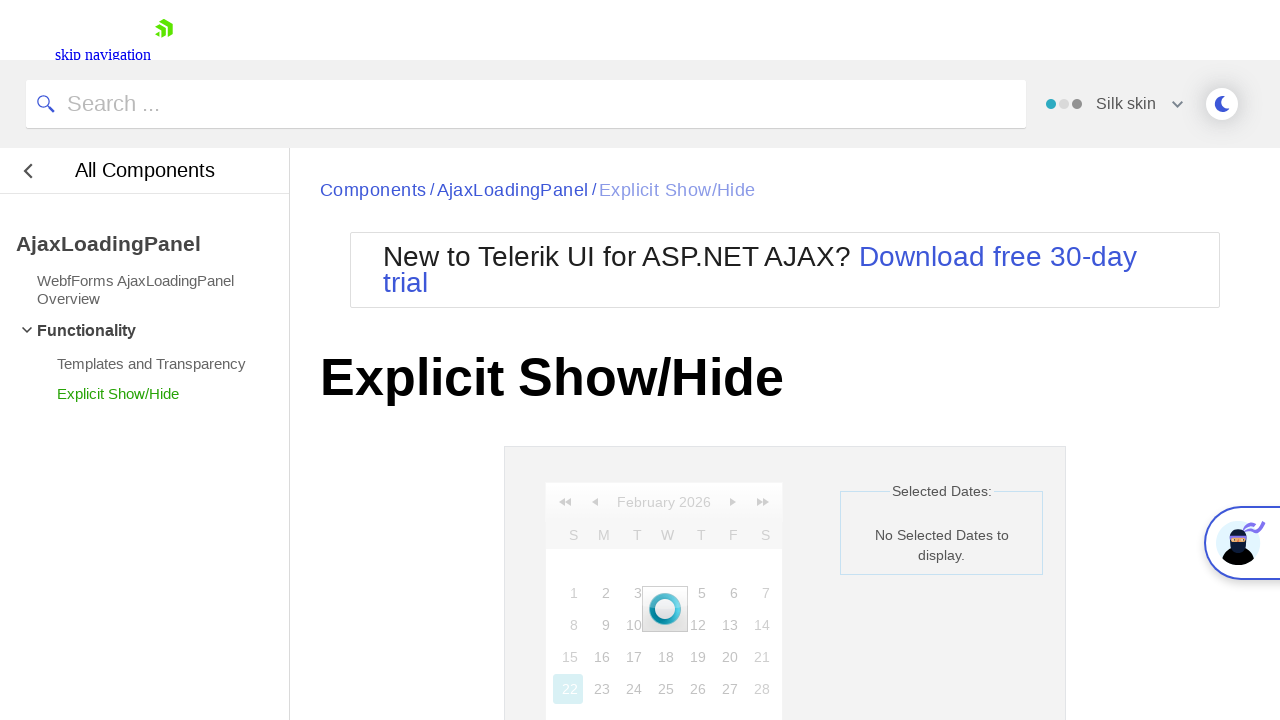

Loading animation disappeared after date selection
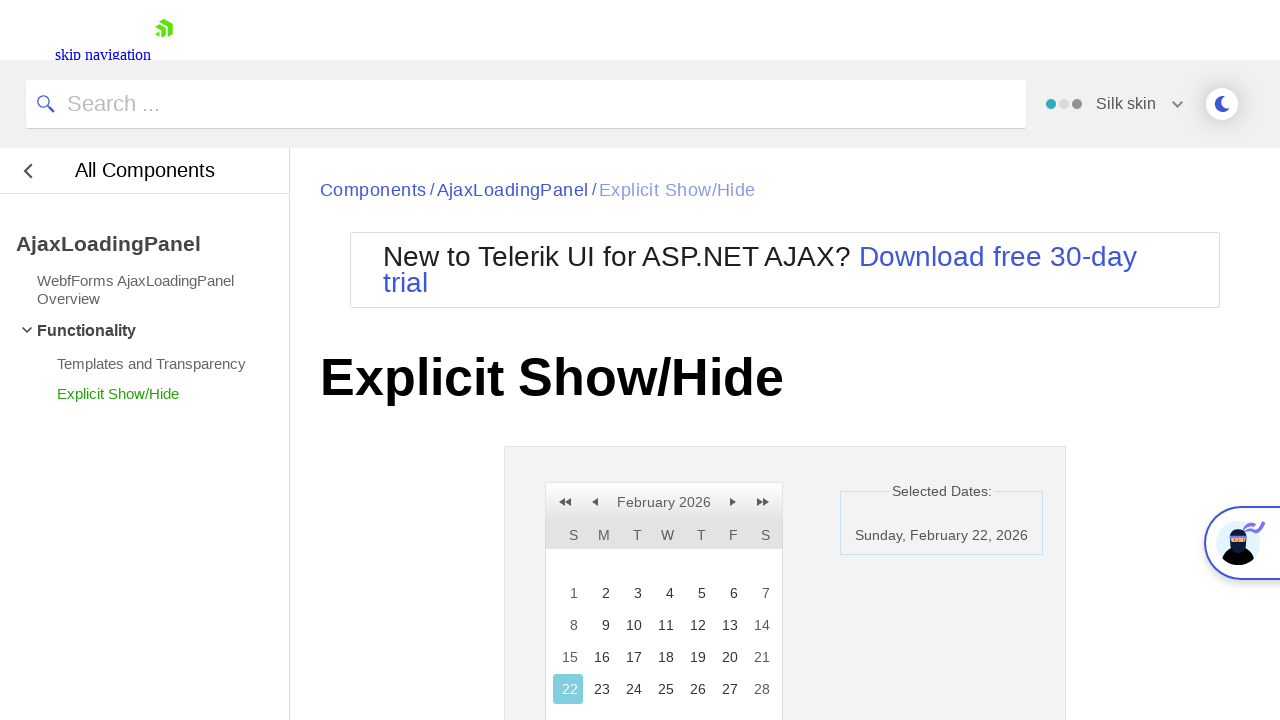

Selected date text updated to display '22, 202'
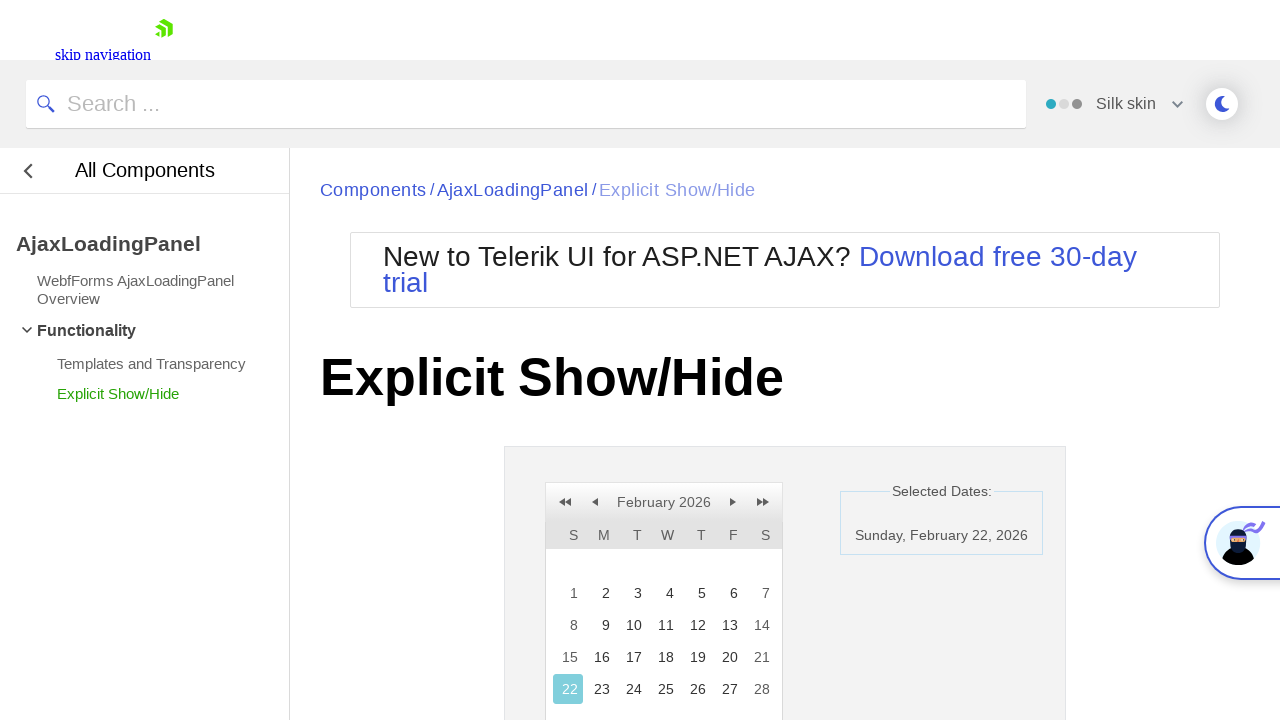

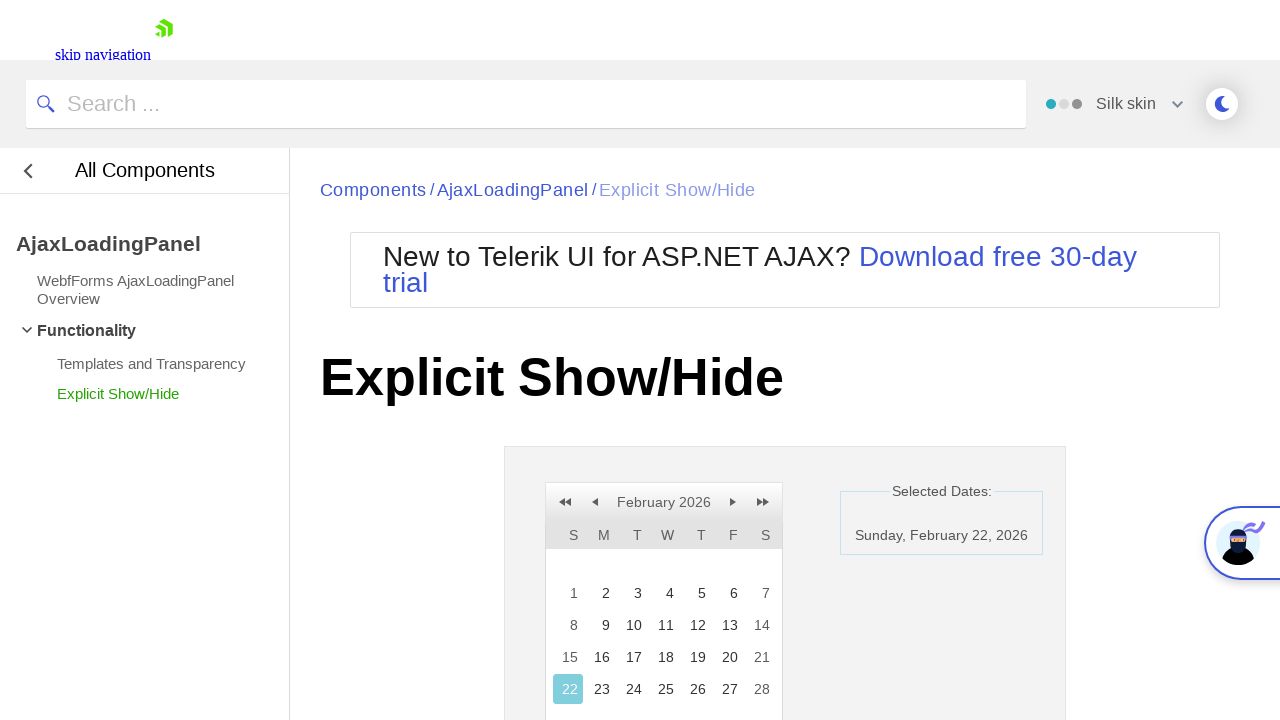